Tests zip code field validation by entering invalid zip code and verifying error message appears

Starting URL: https://www.sharelane.com/cgi-bin/register.py

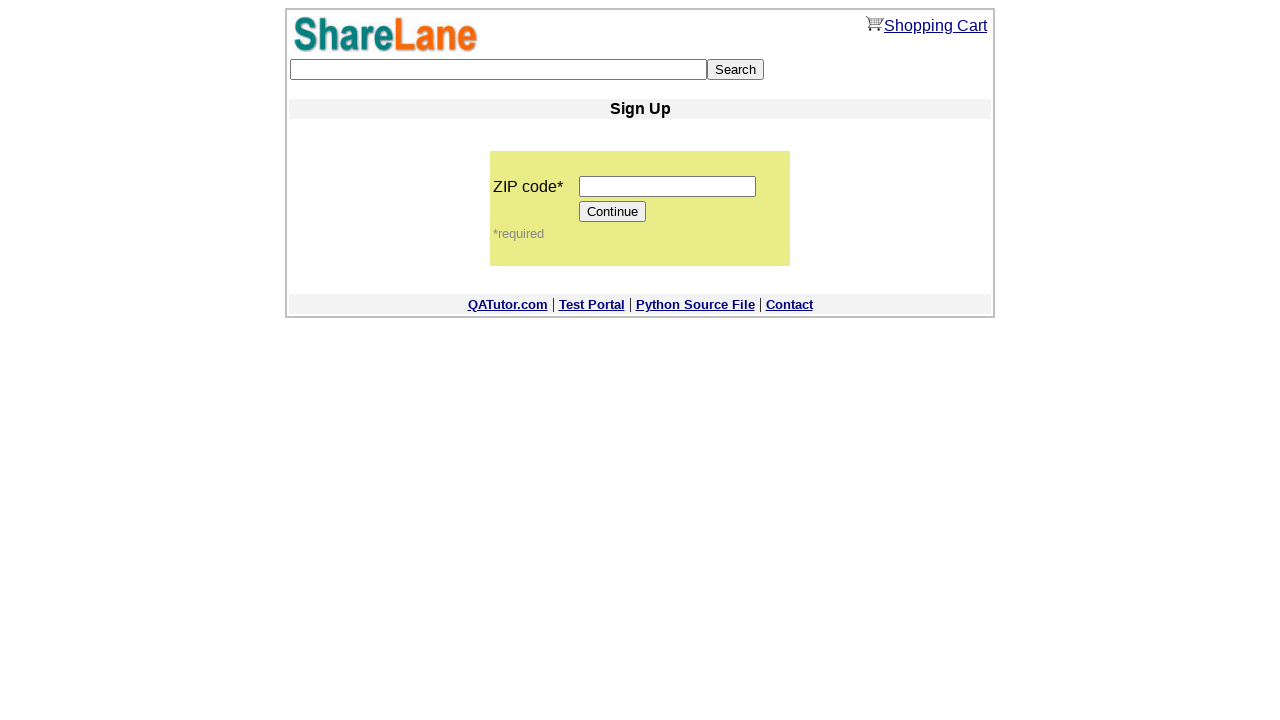

Clicked on zip code field at (668, 186) on input[name='zip_code']
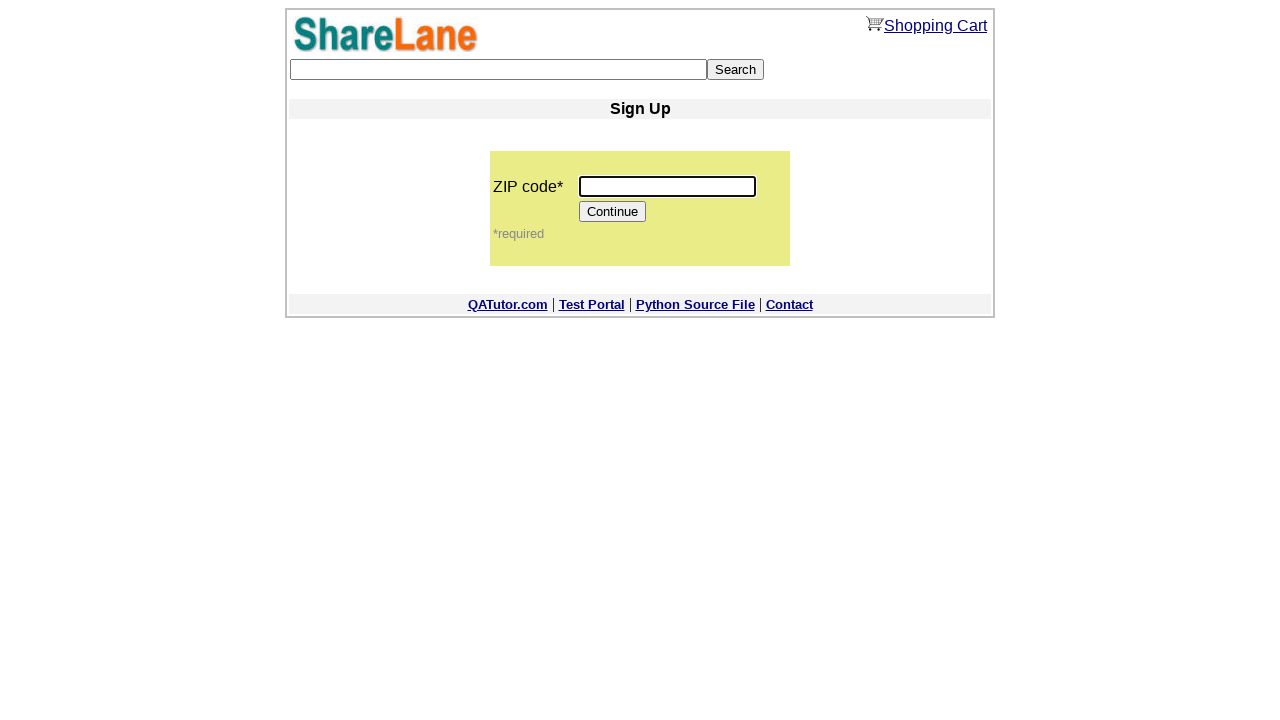

Entered invalid zip code (7 digits: 1111111) on input[name='zip_code']
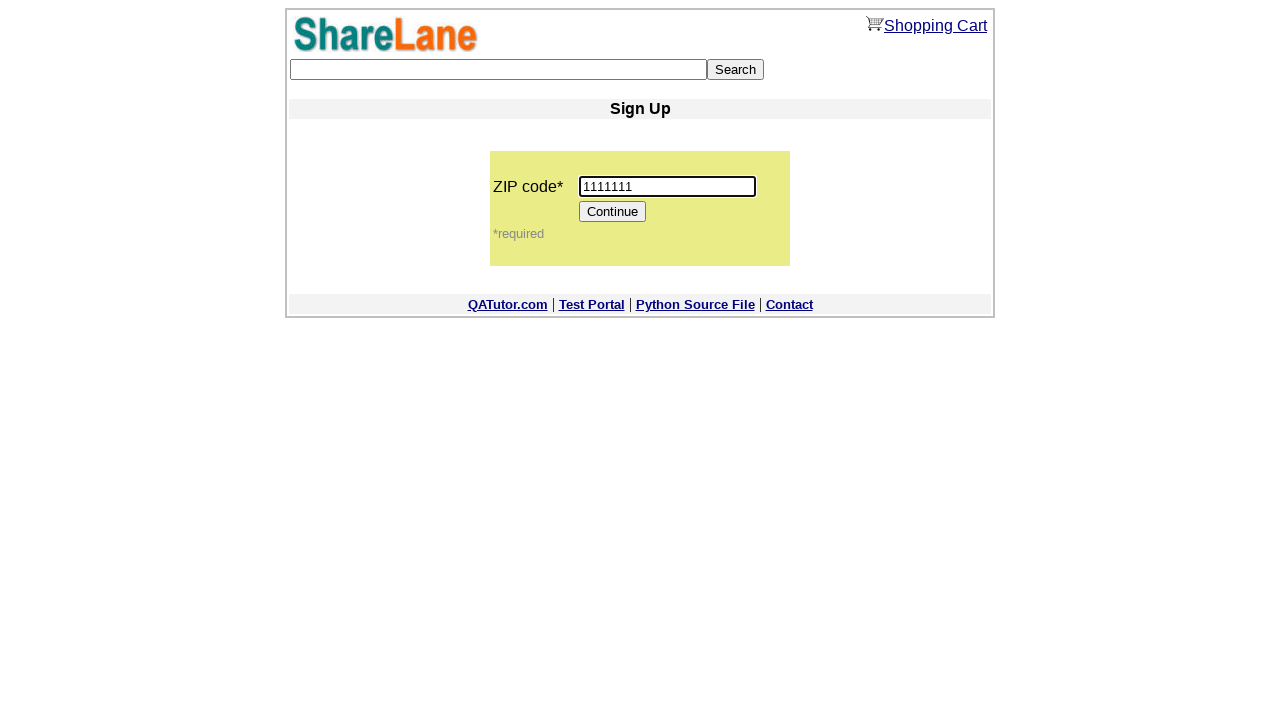

Cleared the zip code field on input[name='zip_code']
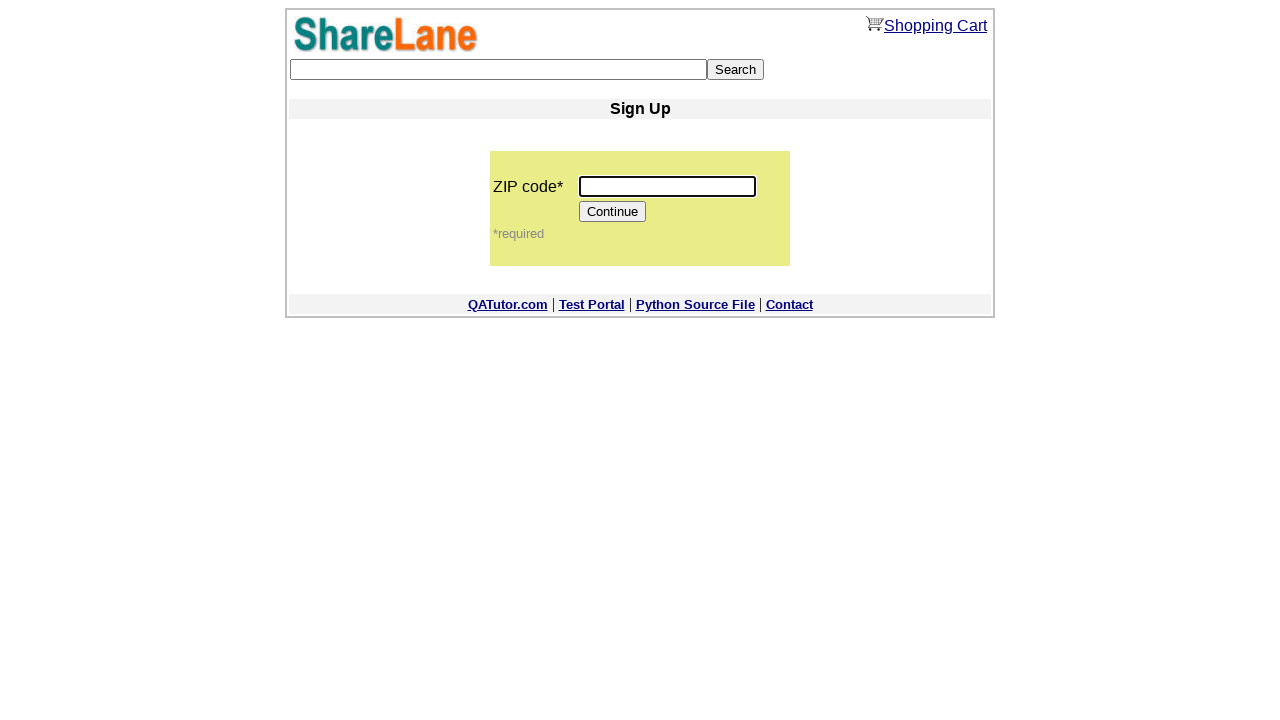

Clicked Continue button to trigger validation at (613, 212) on input[value='Continue']
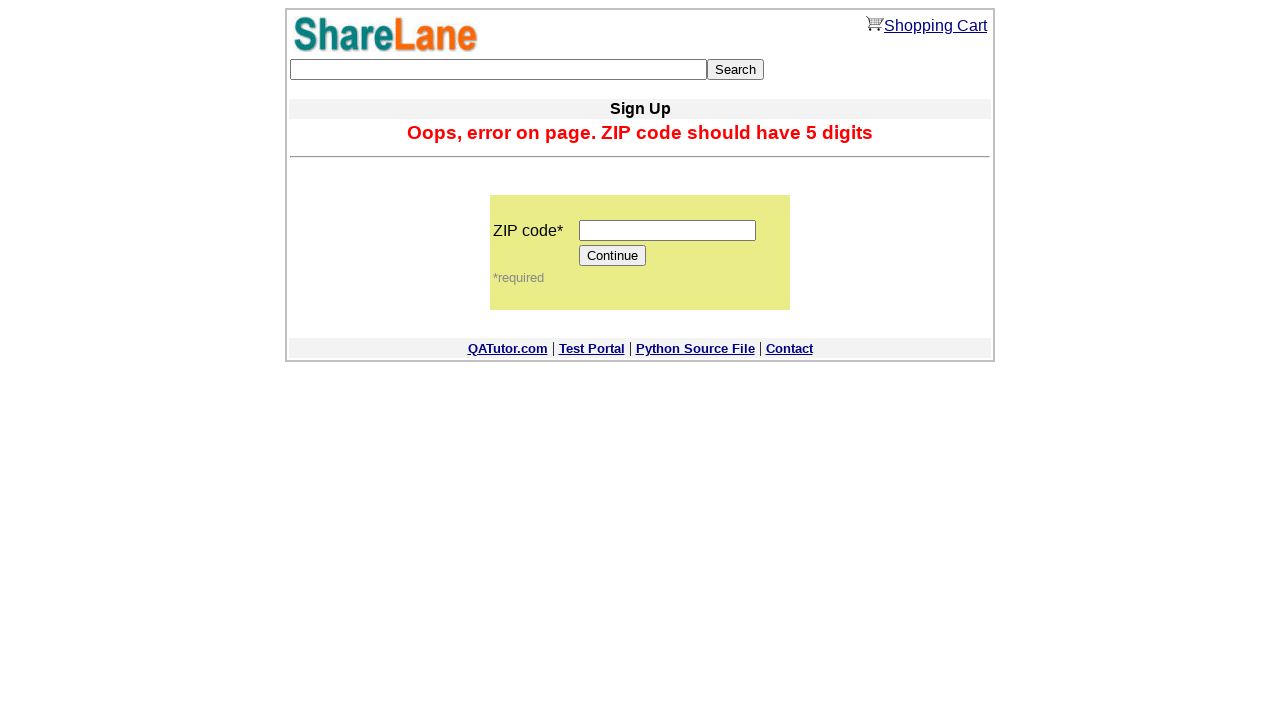

Error message appeared after validation
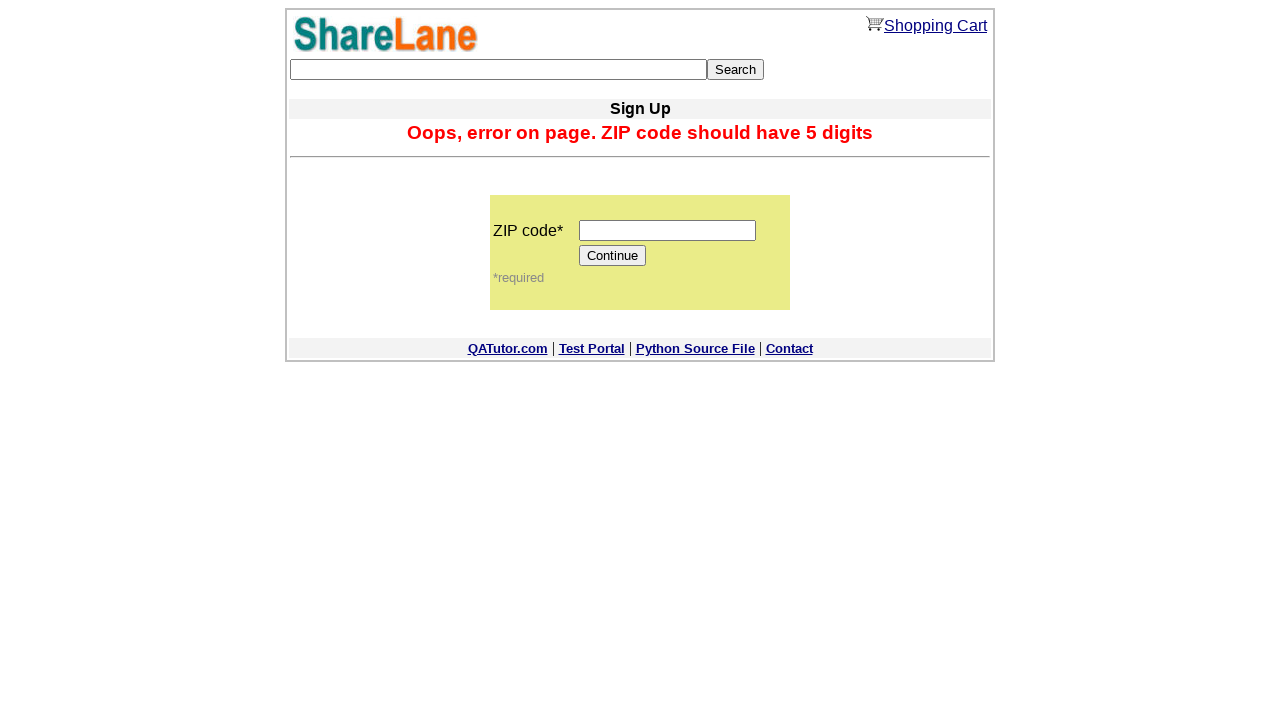

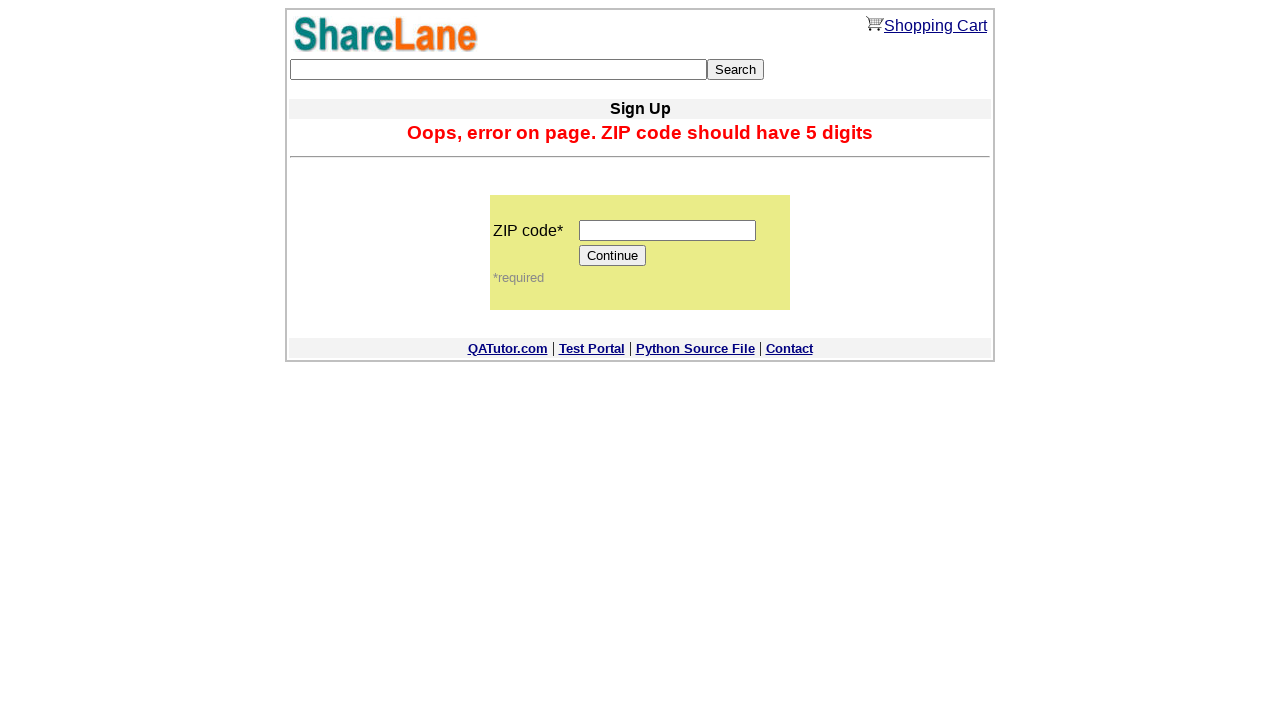